Tests marking all todo items as completed using the toggle all checkbox

Starting URL: https://demo.playwright.dev/todomvc

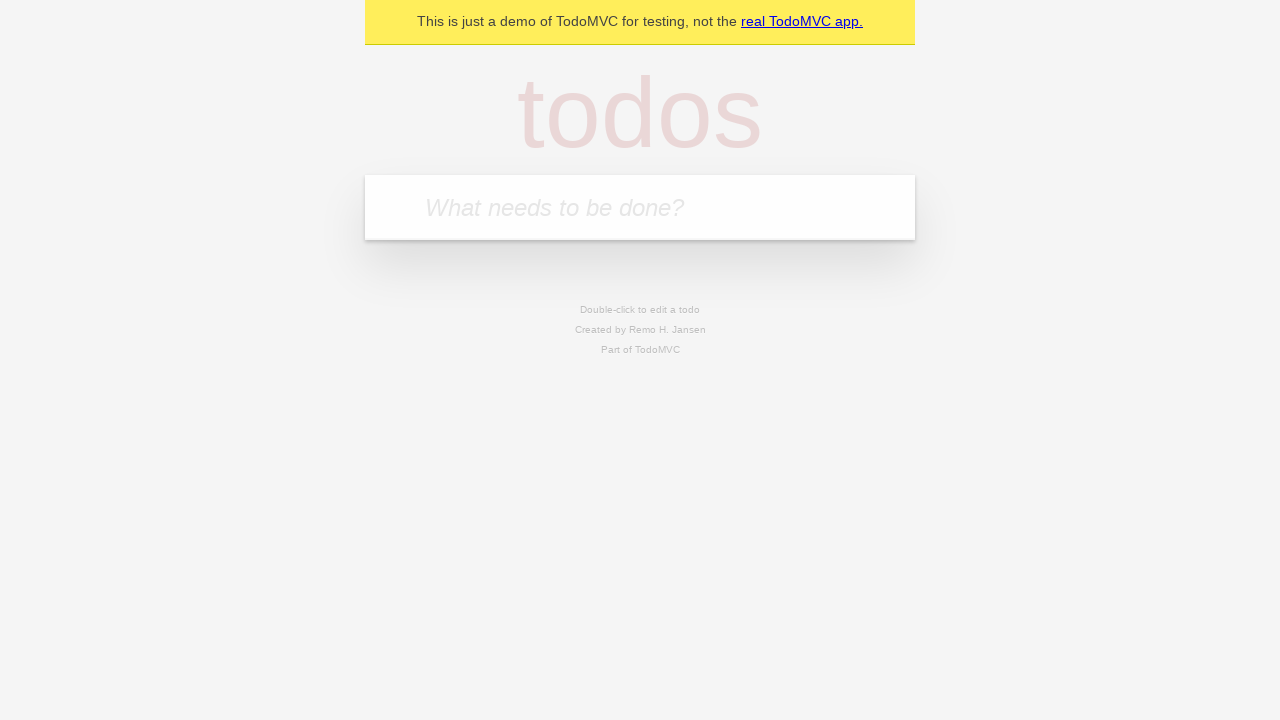

Filled todo input with 'watch monty python' on internal:attr=[placeholder="What needs to be done?"i]
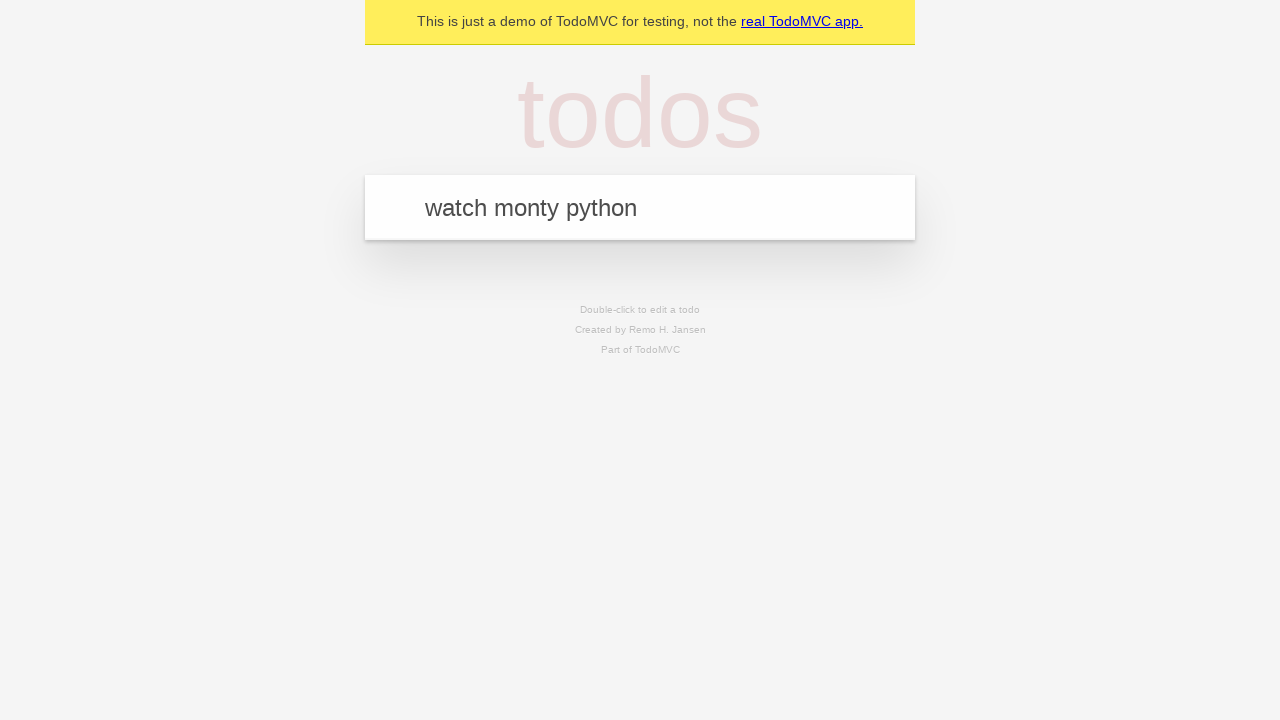

Pressed Enter to add 'watch monty python' to the todo list on internal:attr=[placeholder="What needs to be done?"i]
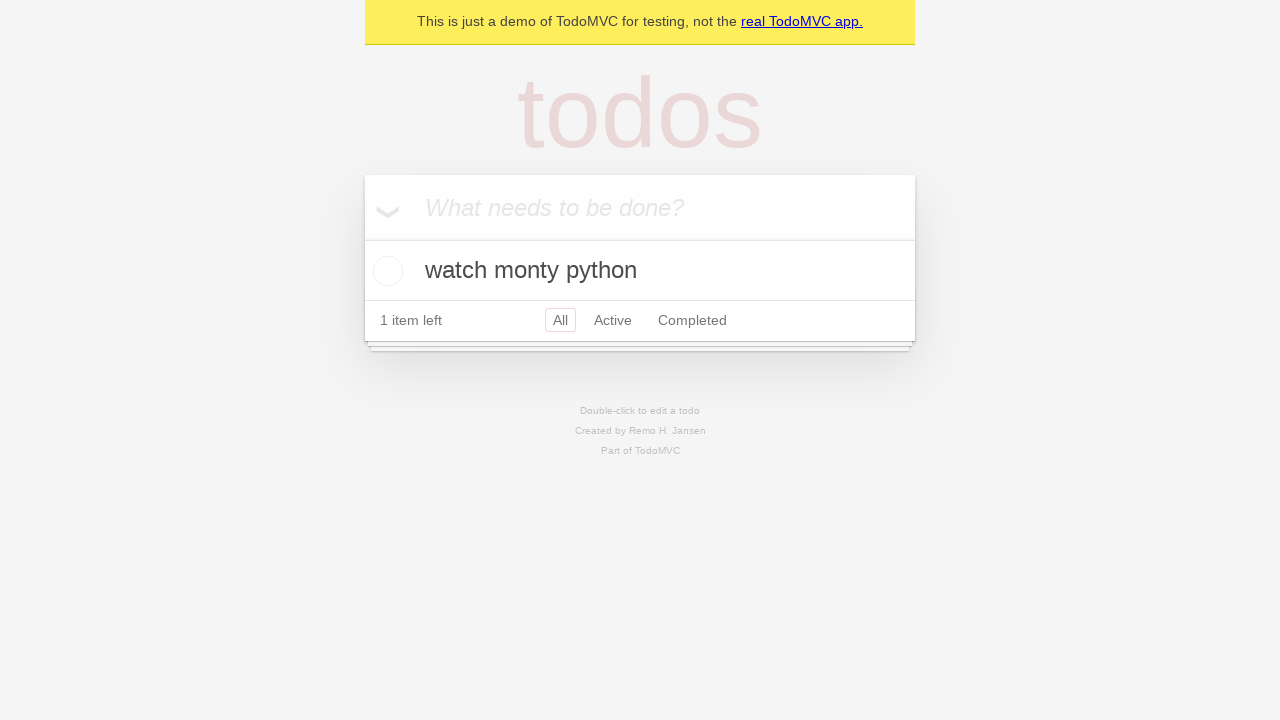

Filled todo input with 'feed the cat' on internal:attr=[placeholder="What needs to be done?"i]
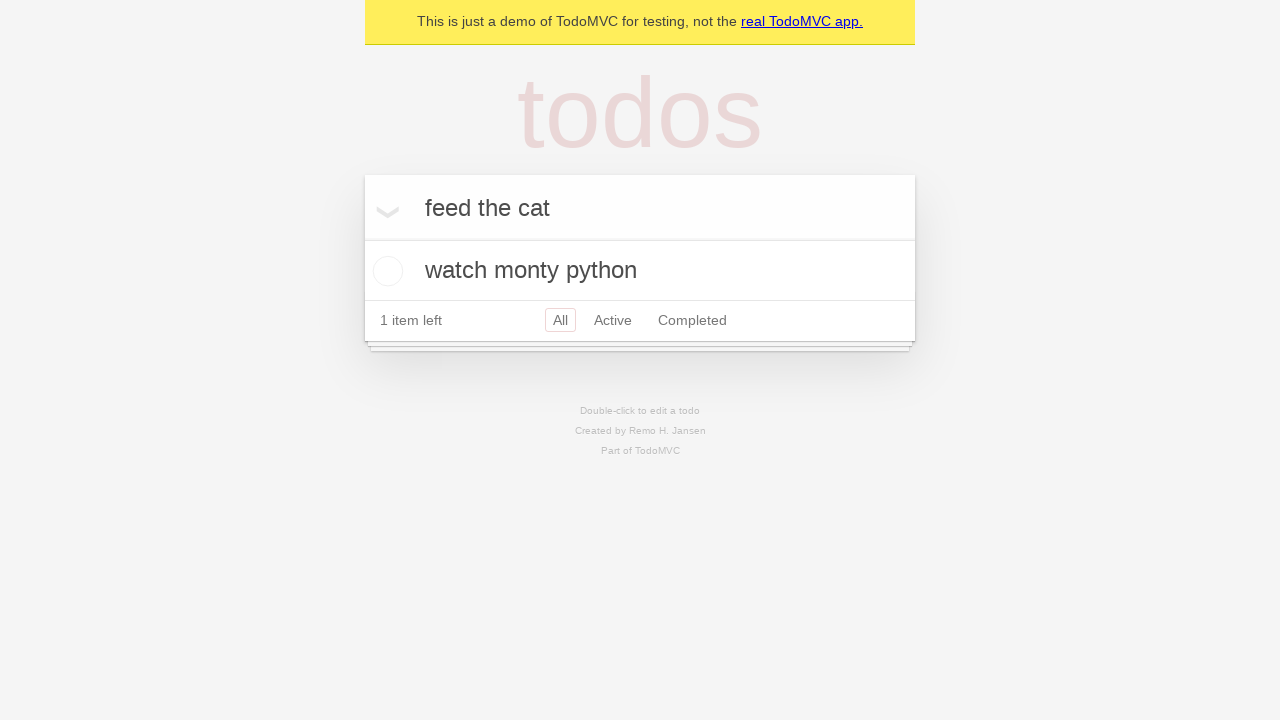

Pressed Enter to add 'feed the cat' to the todo list on internal:attr=[placeholder="What needs to be done?"i]
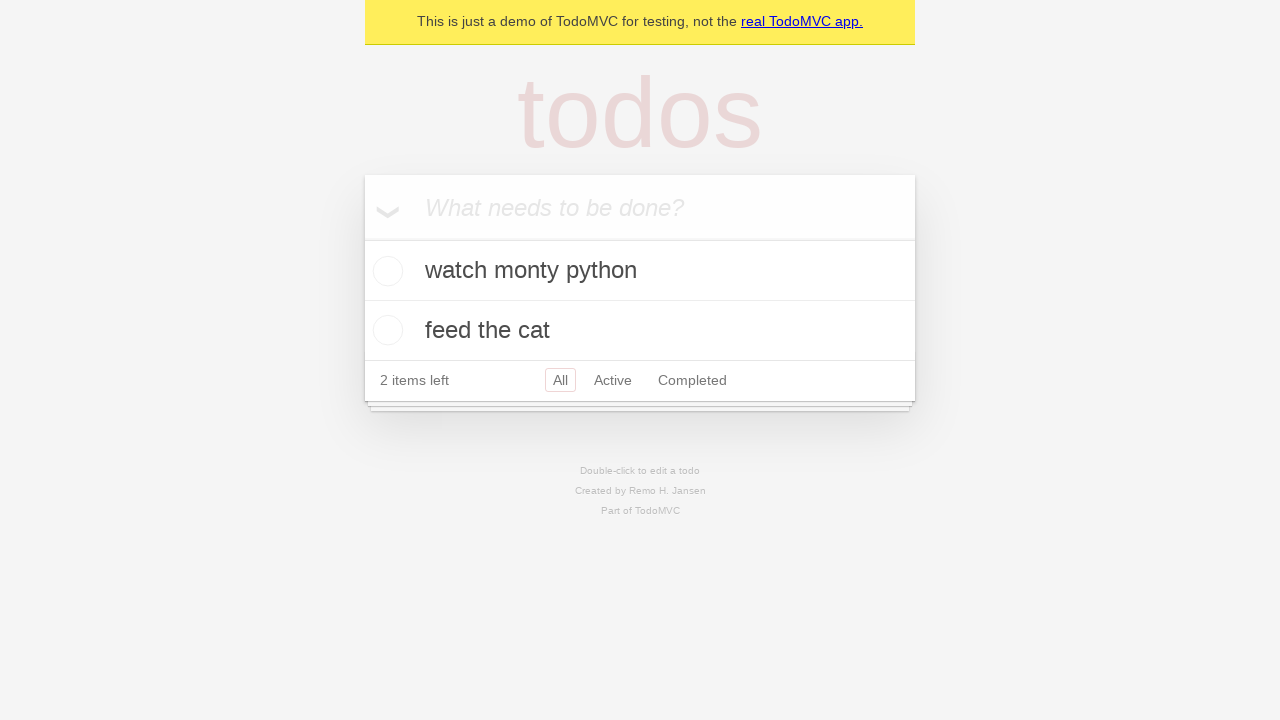

Filled todo input with 'book a doctors appointment' on internal:attr=[placeholder="What needs to be done?"i]
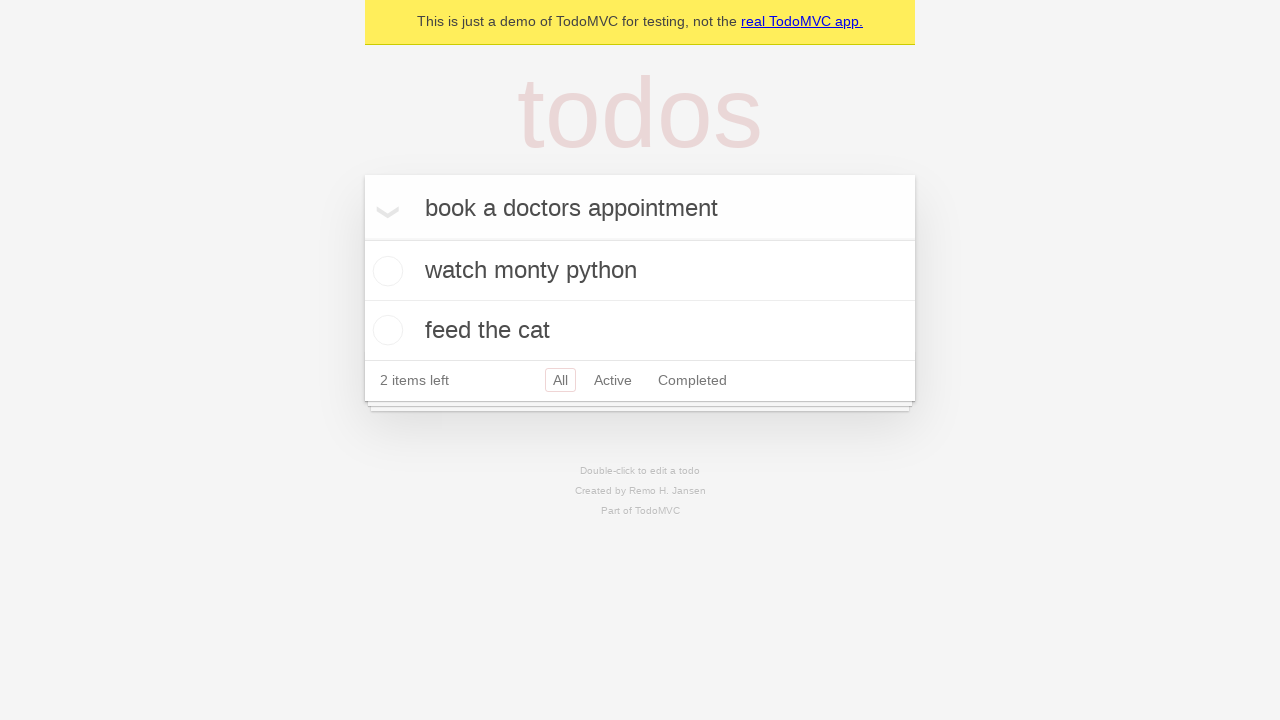

Pressed Enter to add 'book a doctors appointment' to the todo list on internal:attr=[placeholder="What needs to be done?"i]
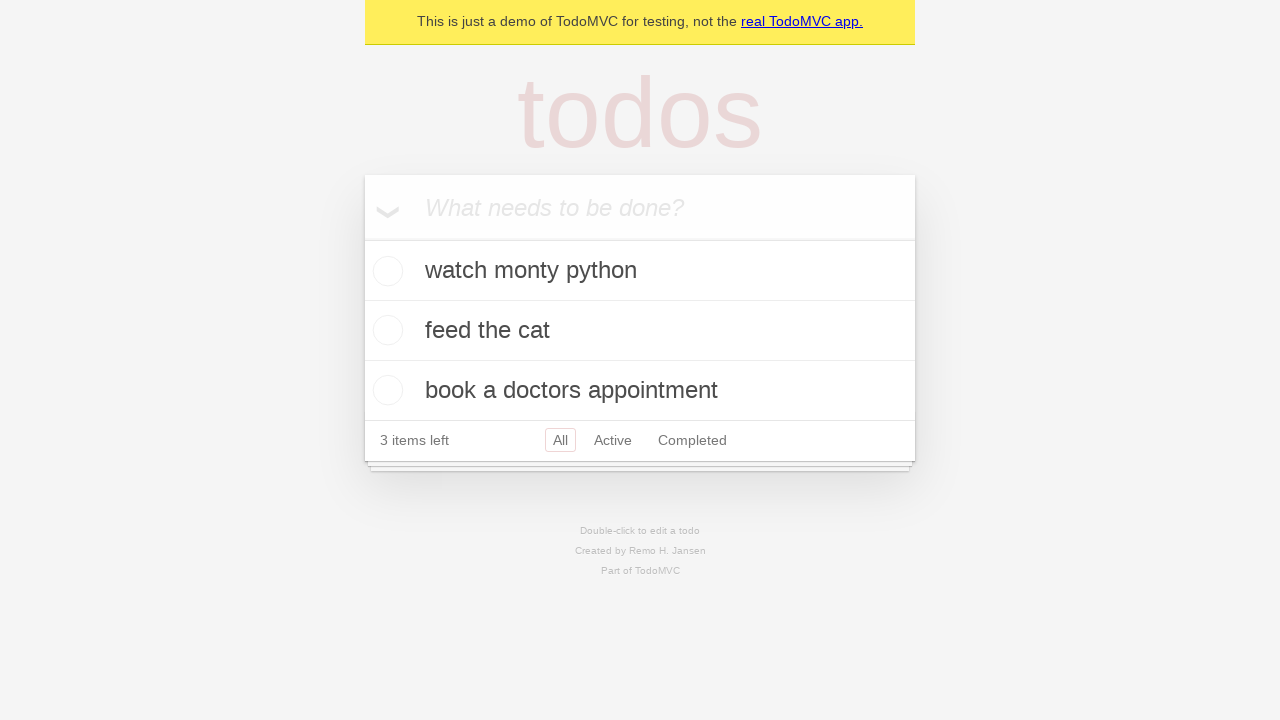

Clicked 'Mark all as complete' checkbox at (362, 238) on internal:label="Mark all as complete"i
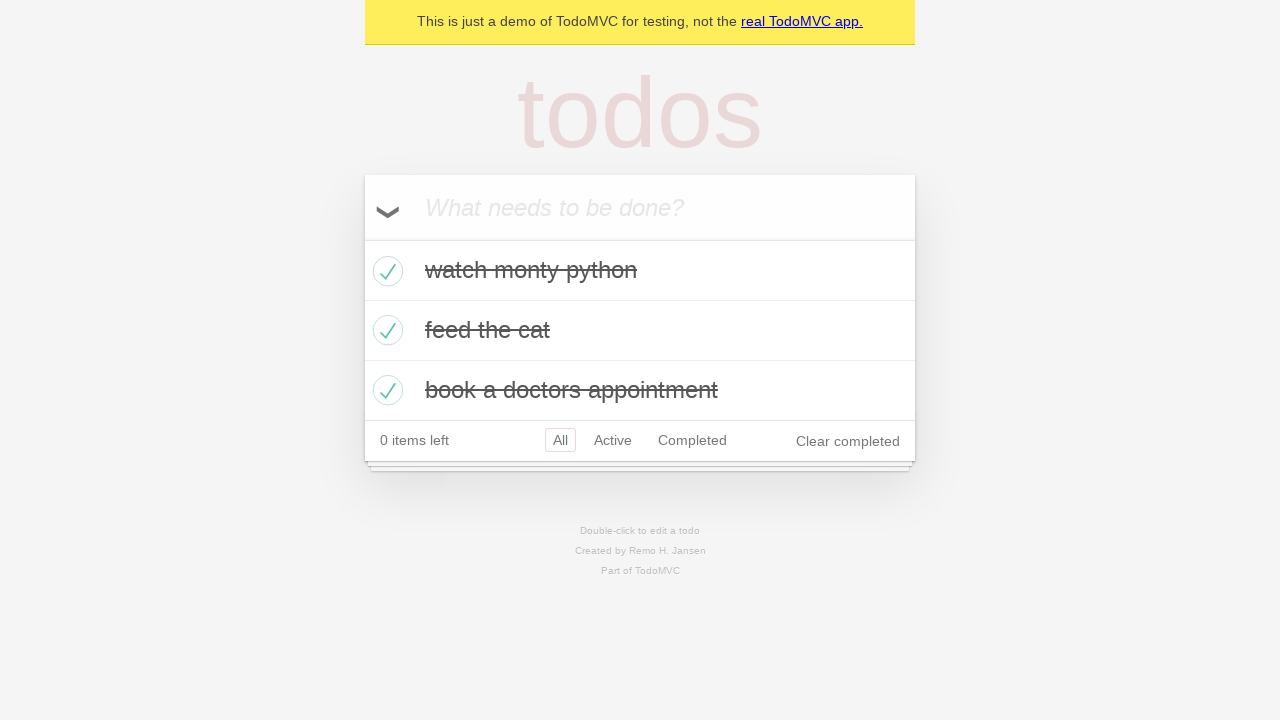

Verified all todo items are marked as completed
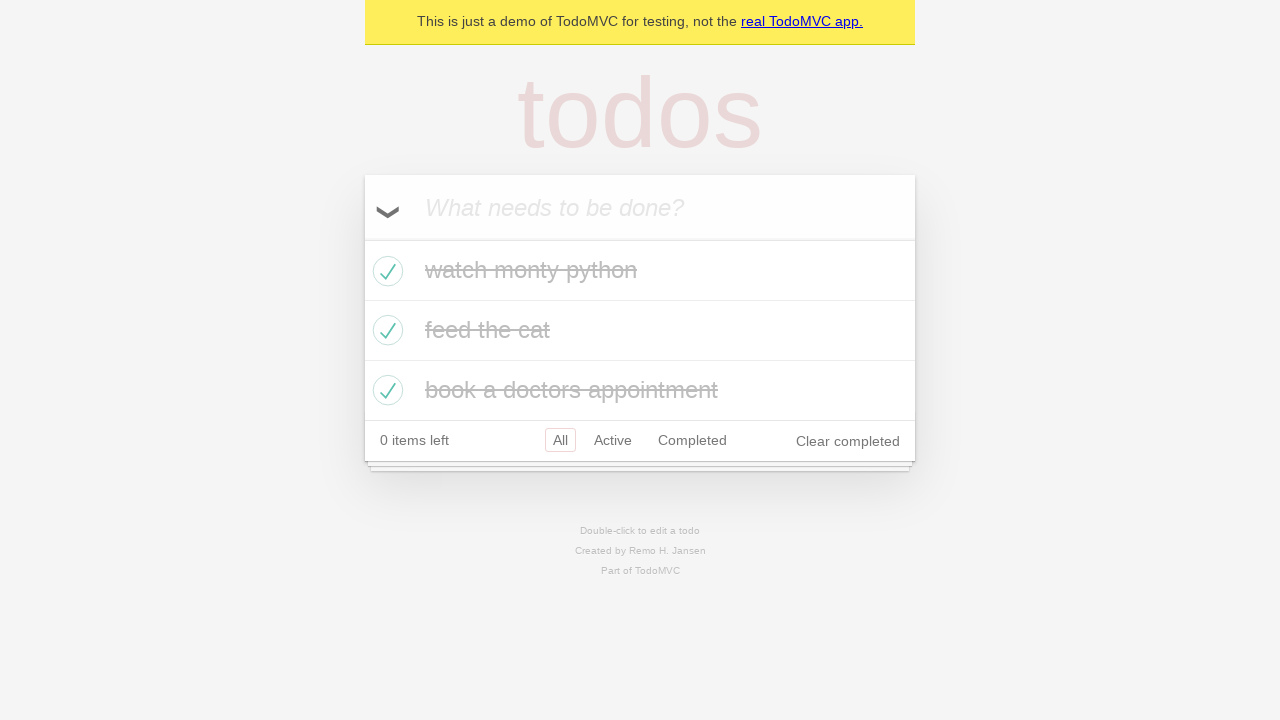

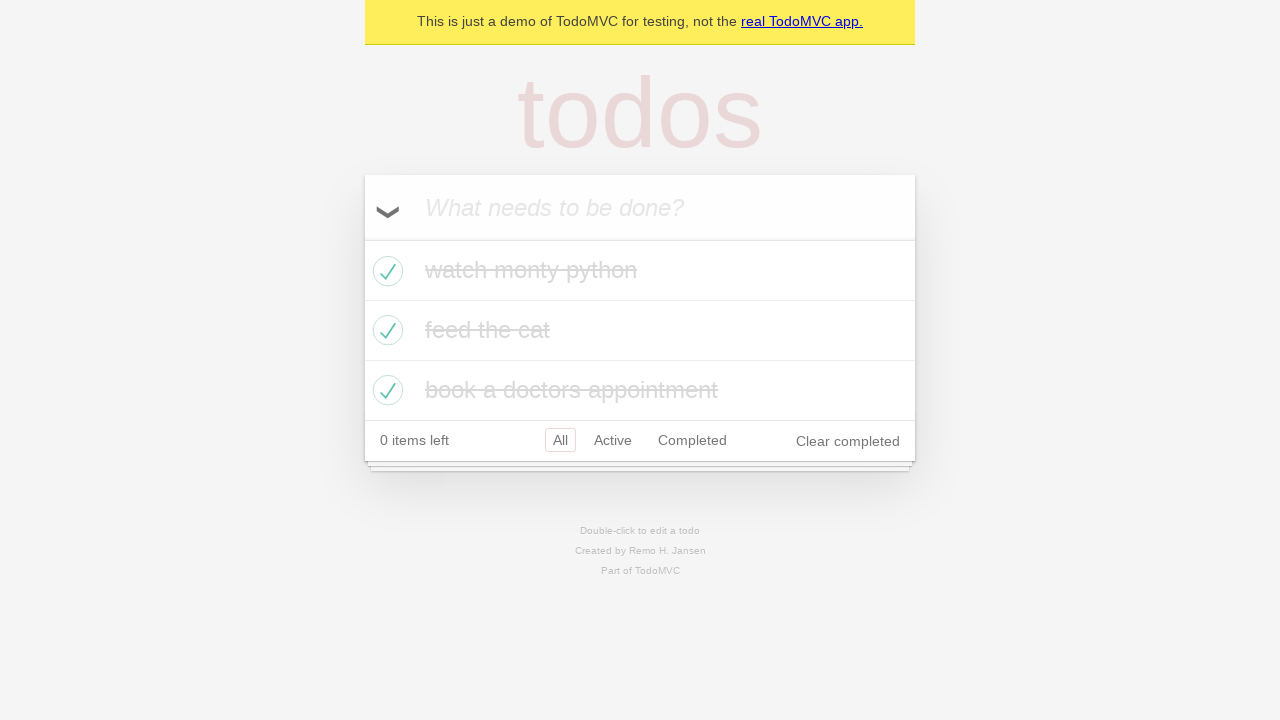